Tests that the complete-all checkbox updates its state when individual items are completed or cleared

Starting URL: https://demo.playwright.dev/todomvc

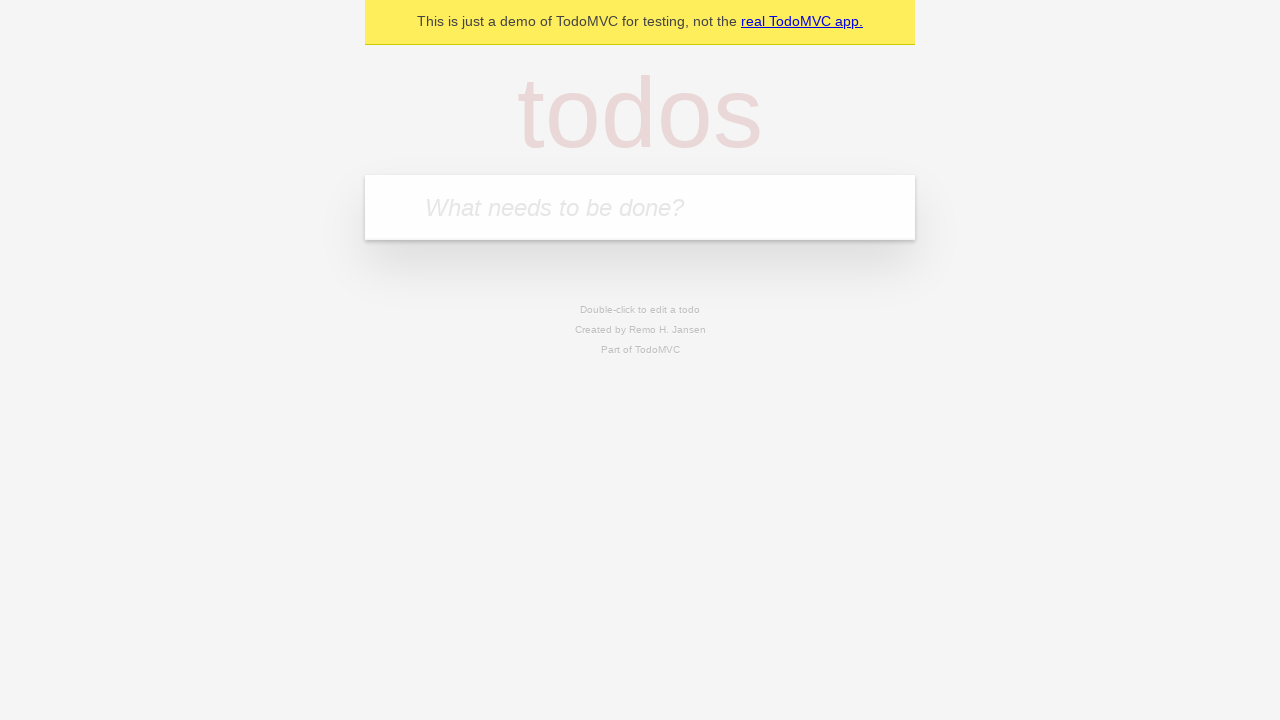

Filled new todo field with 'buy some Cheddar cheese' on internal:attr=[placeholder="What needs to be done?"i]
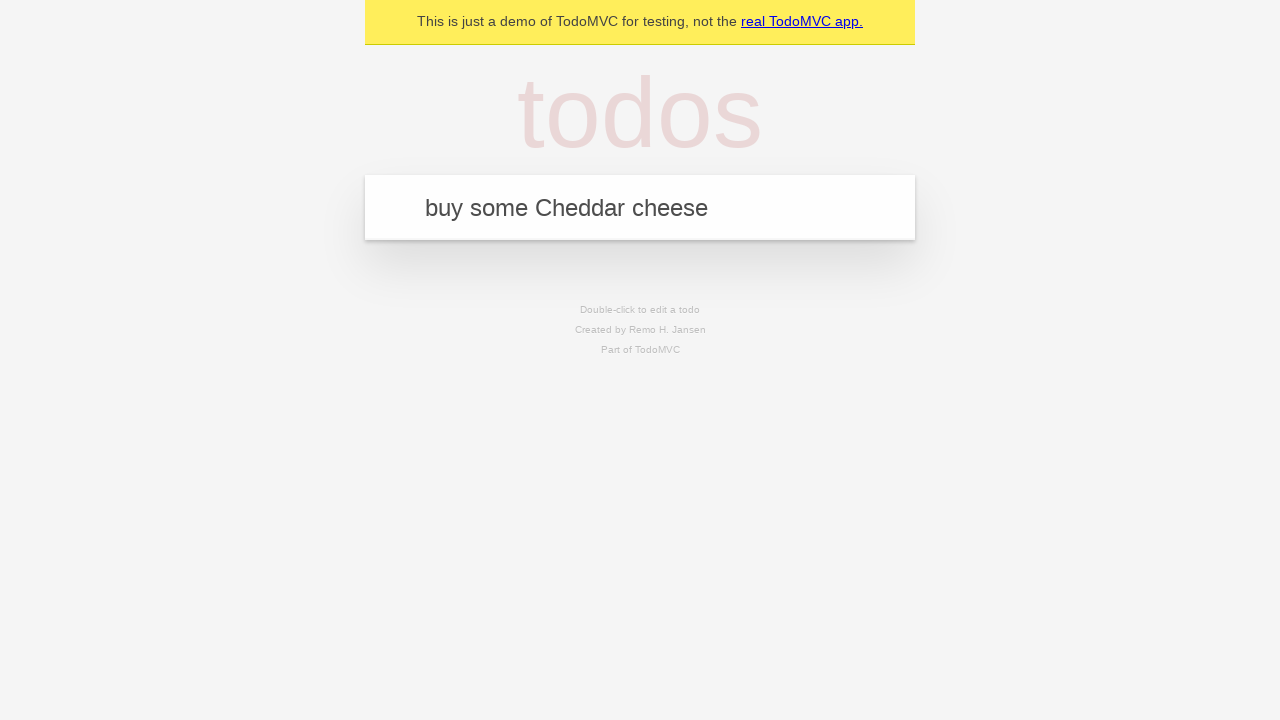

Pressed Enter to create todo 'buy some Cheddar cheese' on internal:attr=[placeholder="What needs to be done?"i]
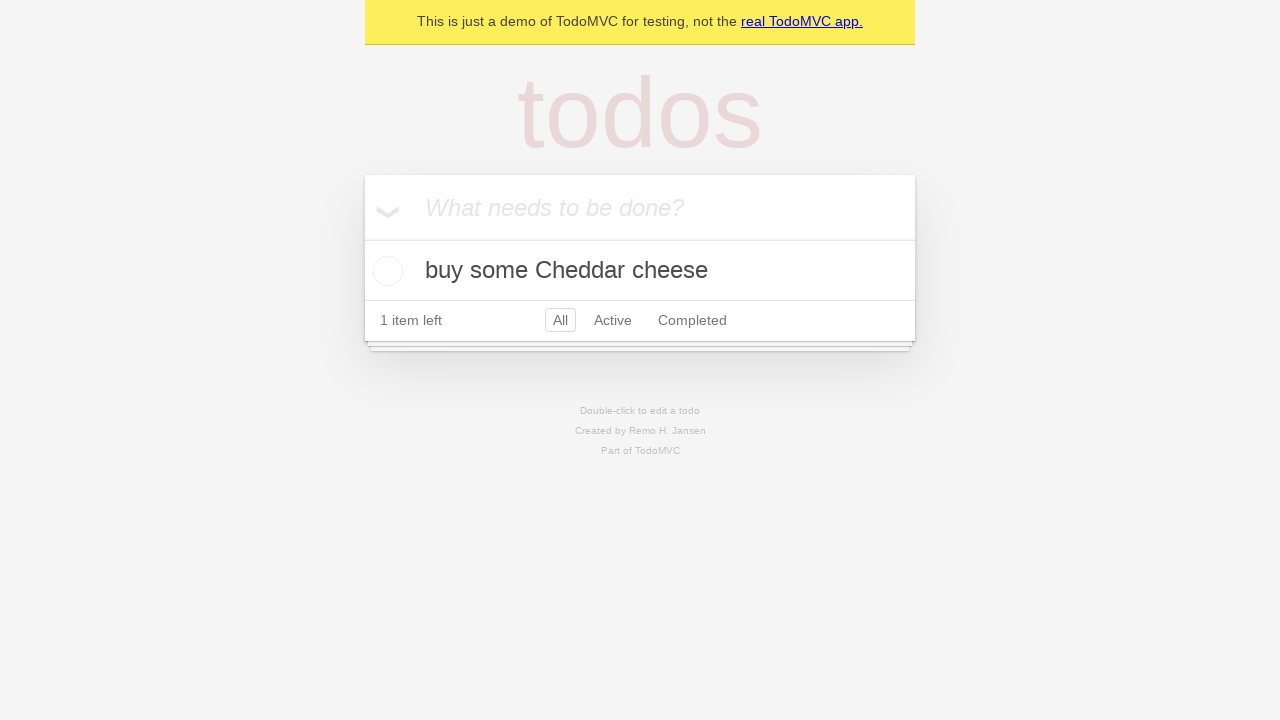

Filled new todo field with 'feed the dog' on internal:attr=[placeholder="What needs to be done?"i]
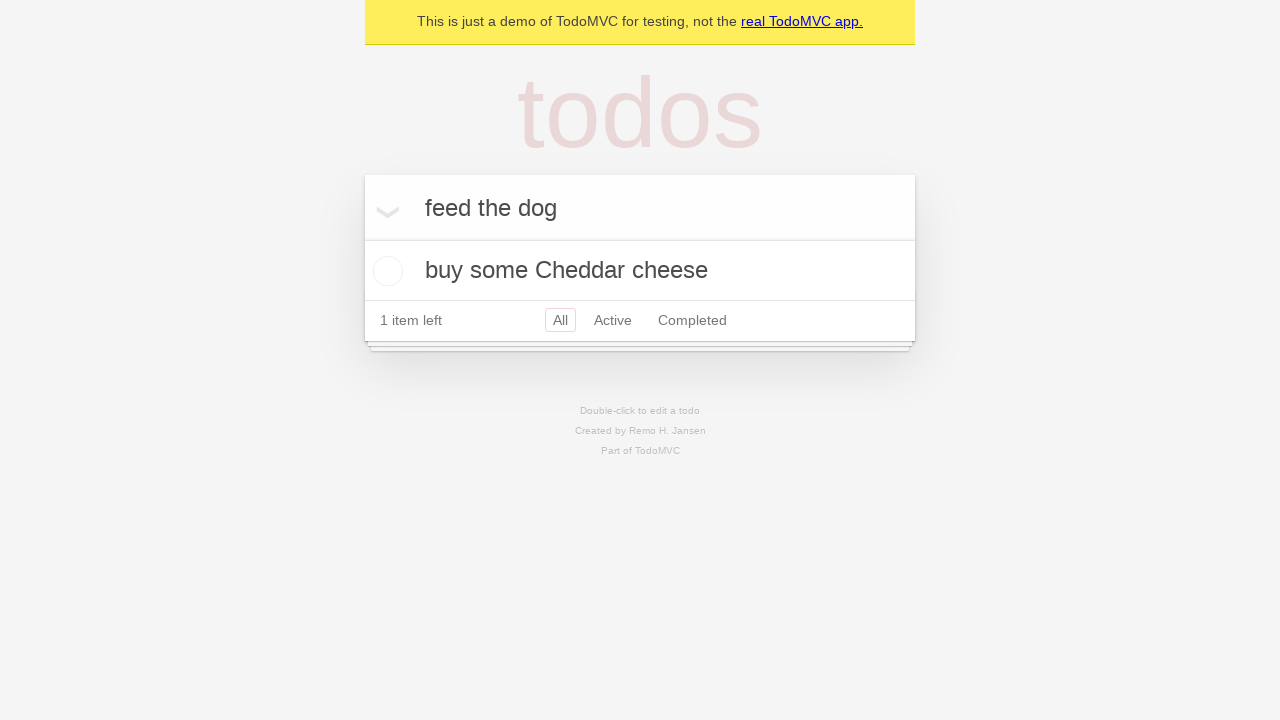

Pressed Enter to create todo 'feed the dog' on internal:attr=[placeholder="What needs to be done?"i]
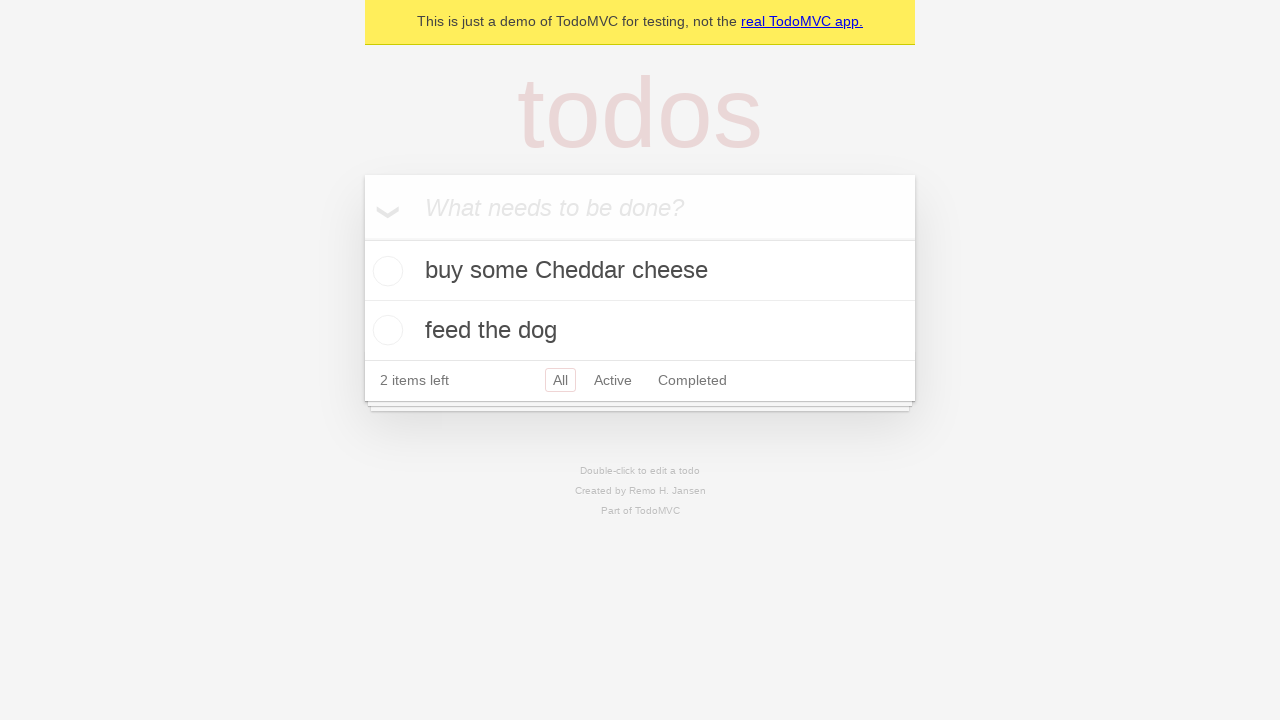

Filled new todo field with 'book a doctors appointment' on internal:attr=[placeholder="What needs to be done?"i]
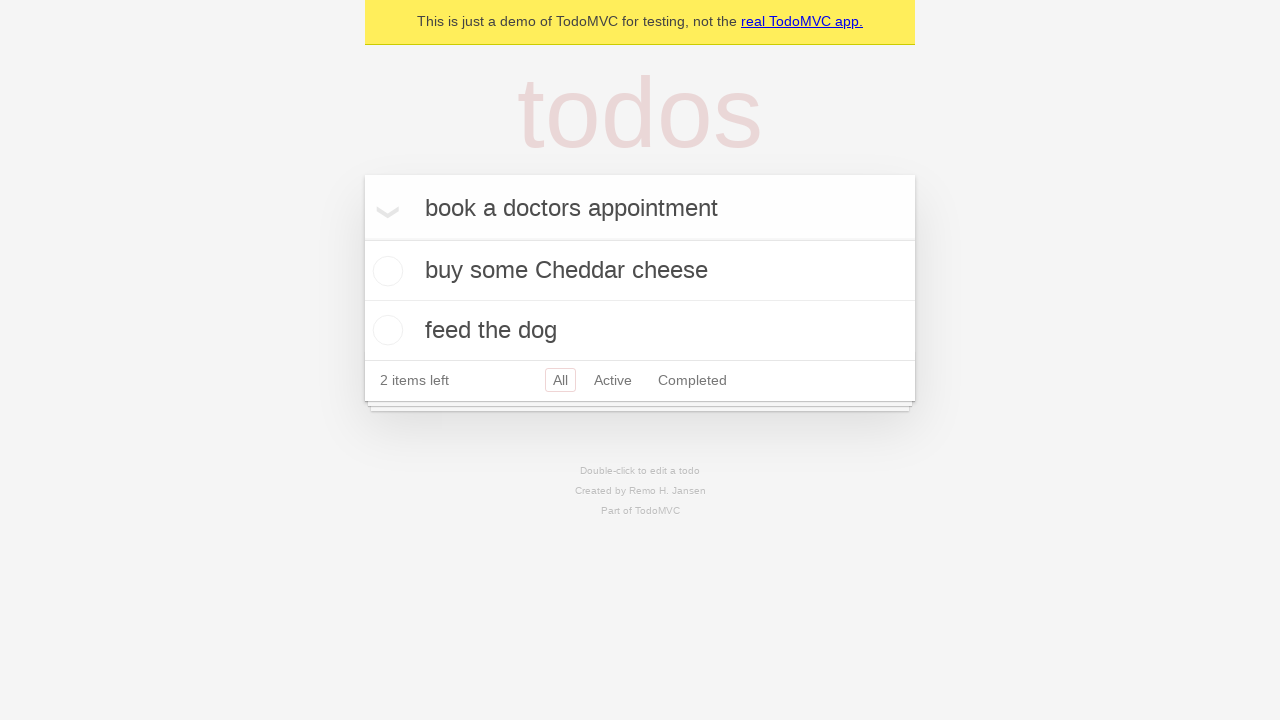

Pressed Enter to create todo 'book a doctors appointment' on internal:attr=[placeholder="What needs to be done?"i]
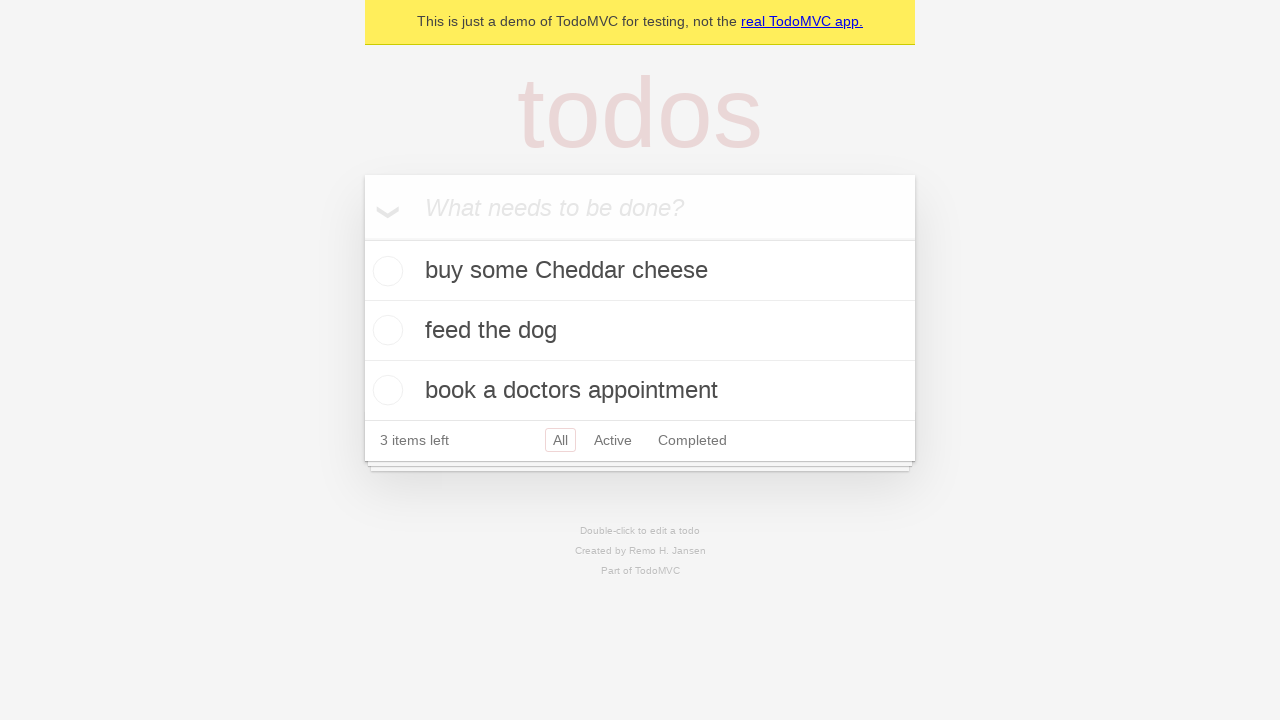

Waited for all 3 todos to be created
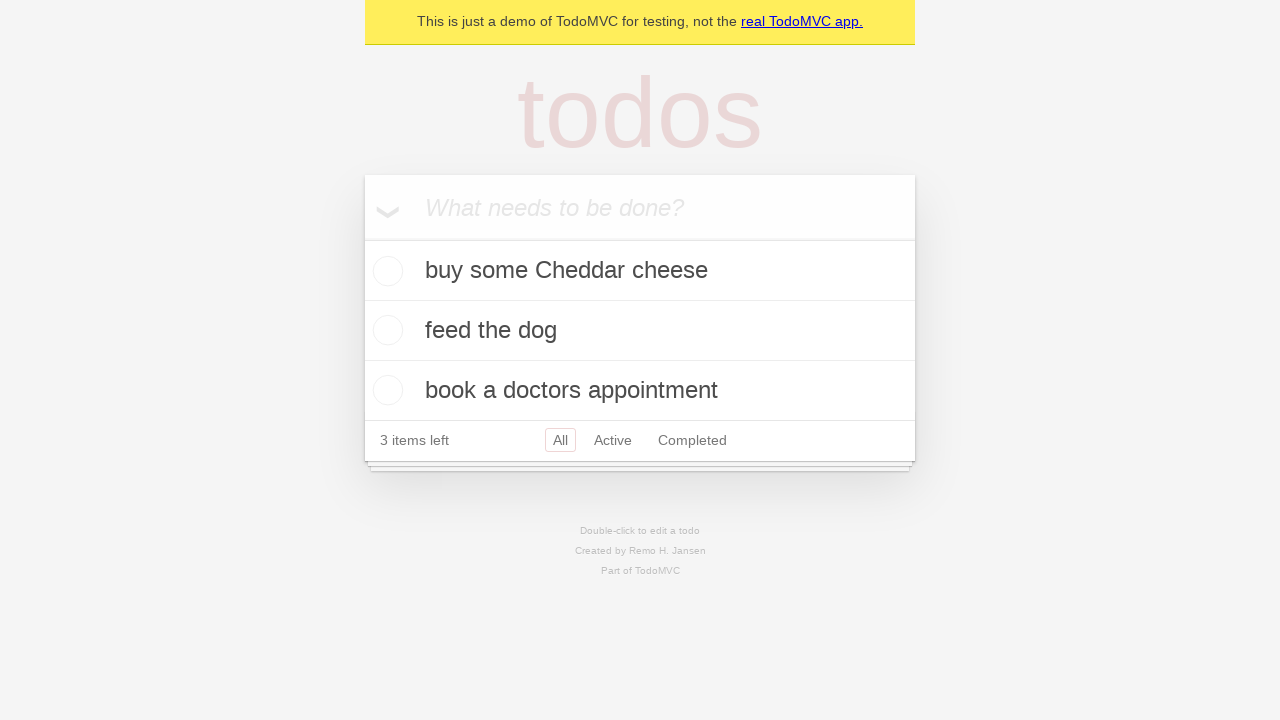

Checked the 'Mark all as complete' checkbox at (362, 238) on internal:label="Mark all as complete"i
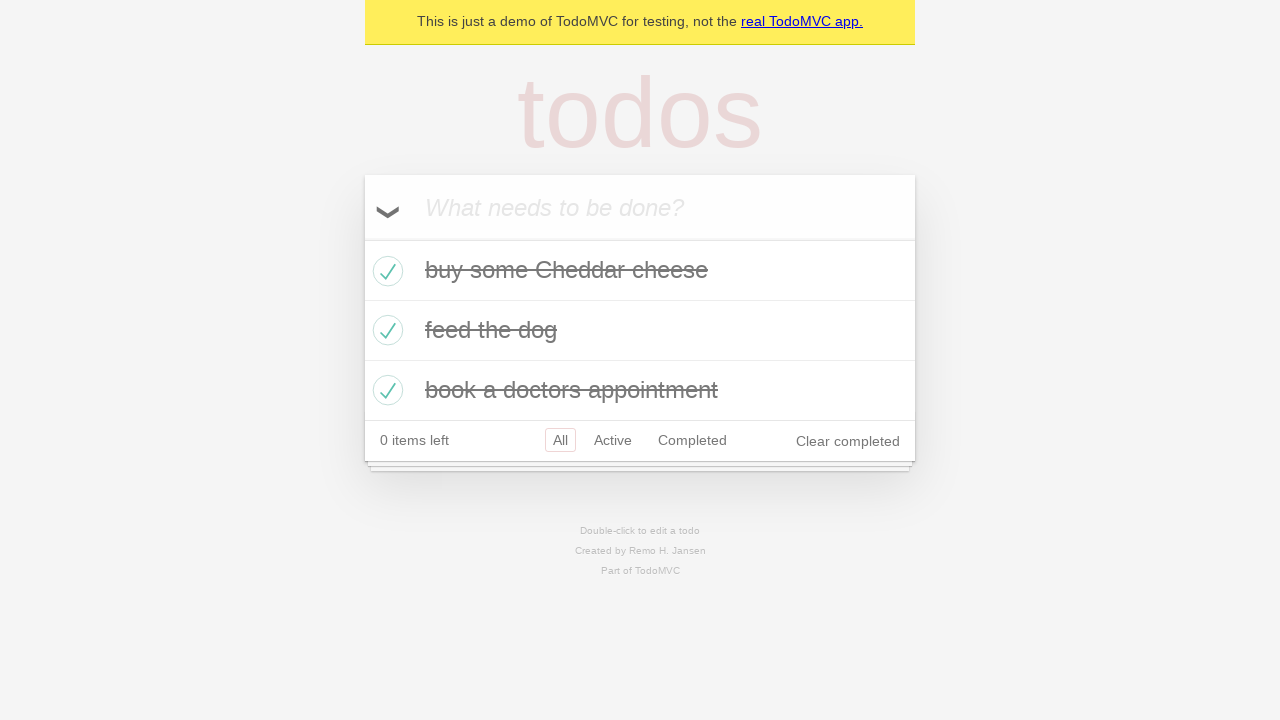

Unchecked the first todo item at (385, 271) on internal:testid=[data-testid="todo-item"s] >> nth=0 >> internal:role=checkbox
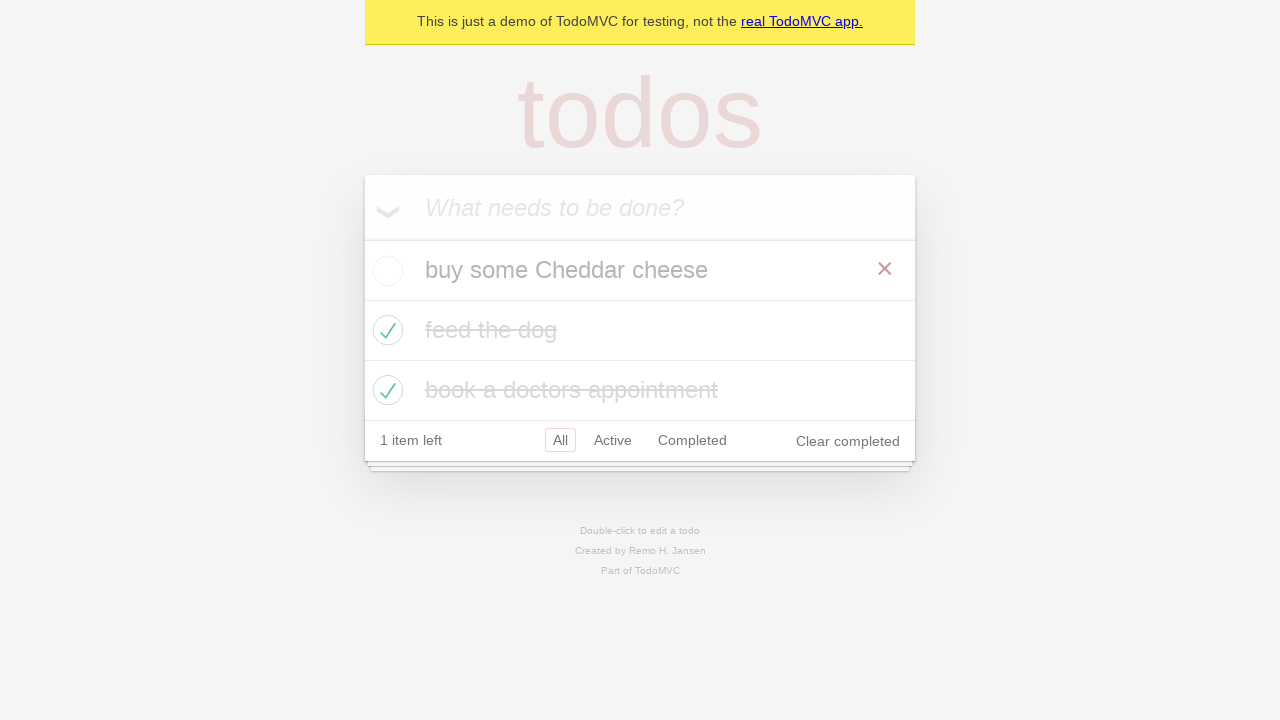

Checked the first todo item again at (385, 271) on internal:testid=[data-testid="todo-item"s] >> nth=0 >> internal:role=checkbox
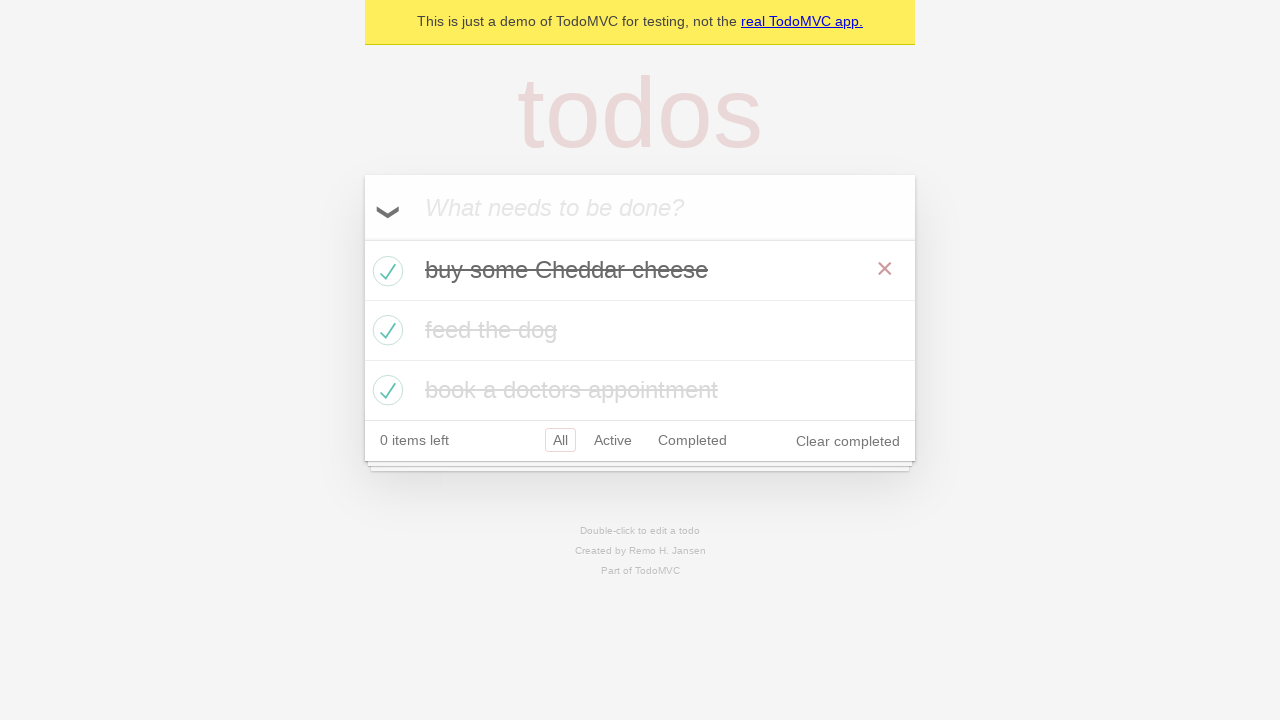

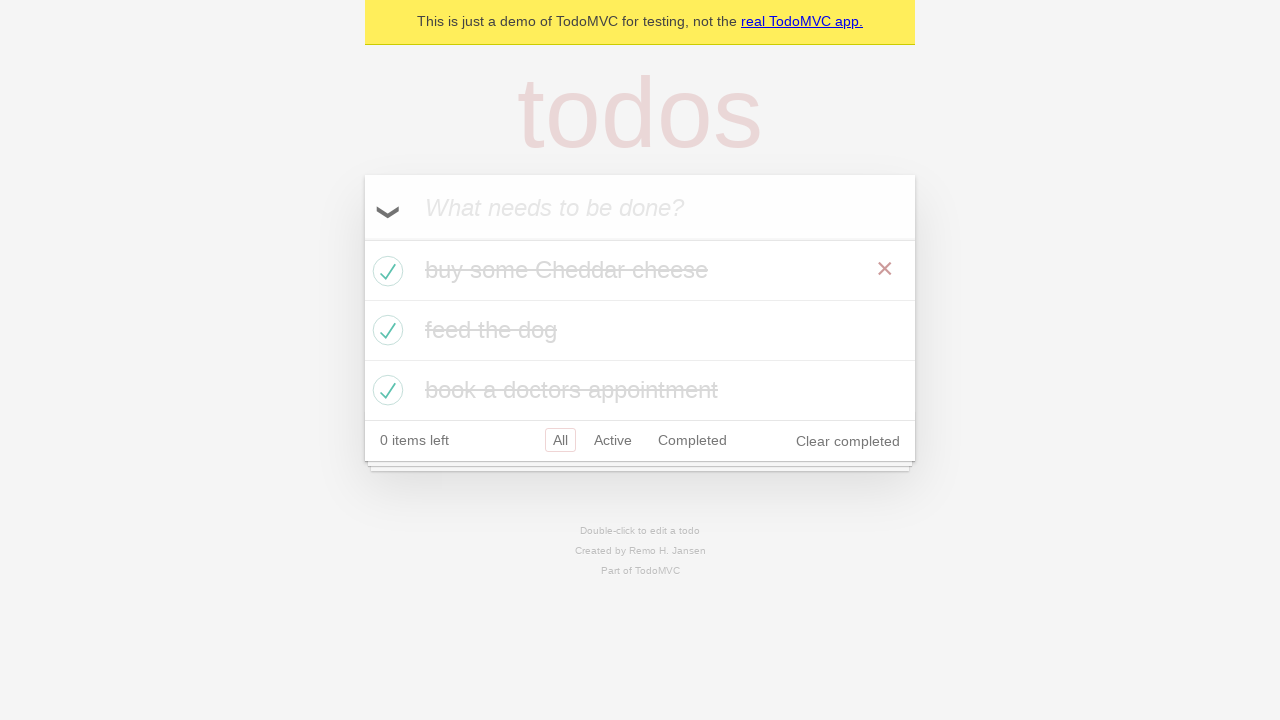